Tests the table sorting functionality on the offers page by clicking the "Veg/fruit name" column header and verifying that the table data becomes sorted alphabetically.

Starting URL: https://rahulshettyacademy.com/seleniumPractise/#/offers

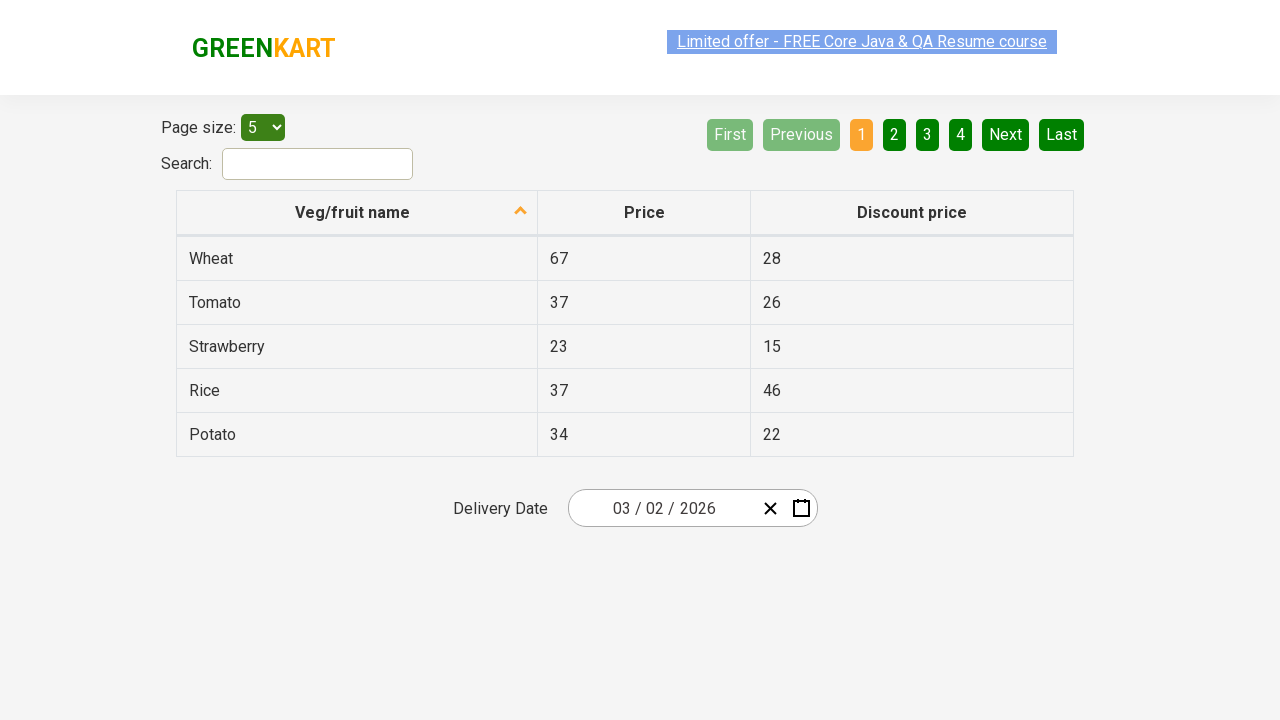

Clicked 'Veg/fruit name' column header to sort table at (353, 212) on xpath=//span[text()='Veg/fruit name']
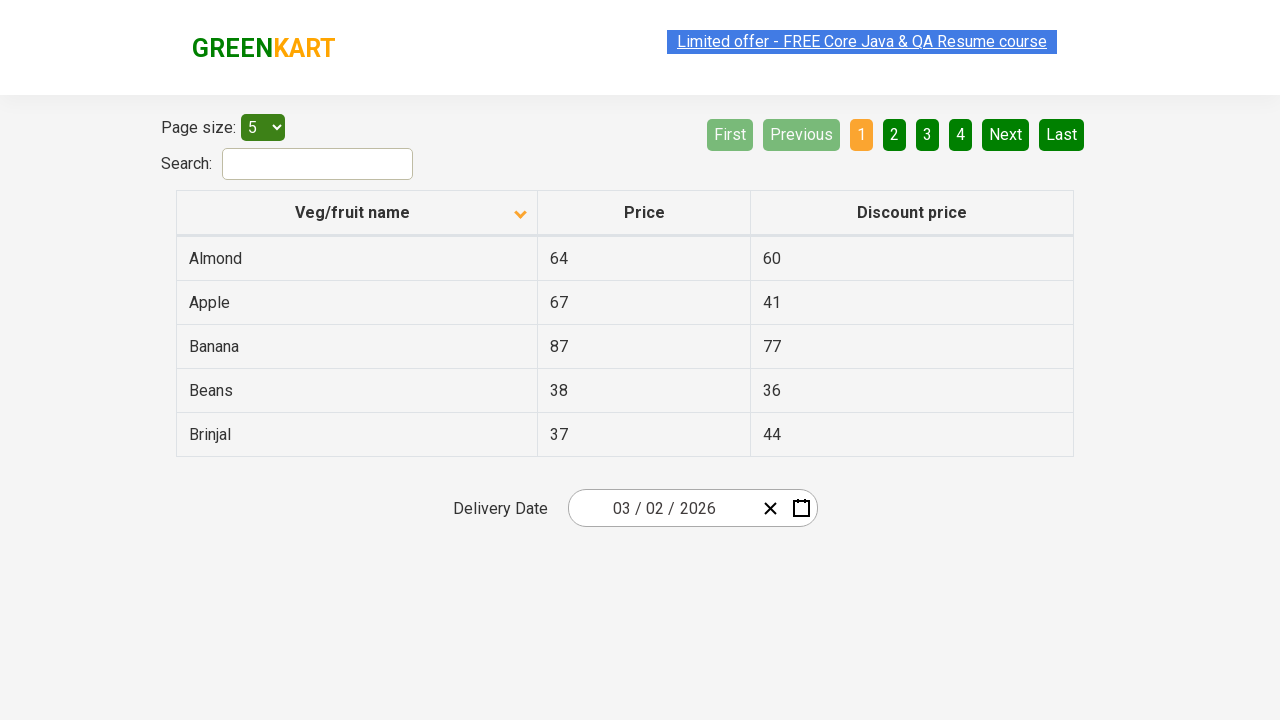

Waited for table to update after sorting
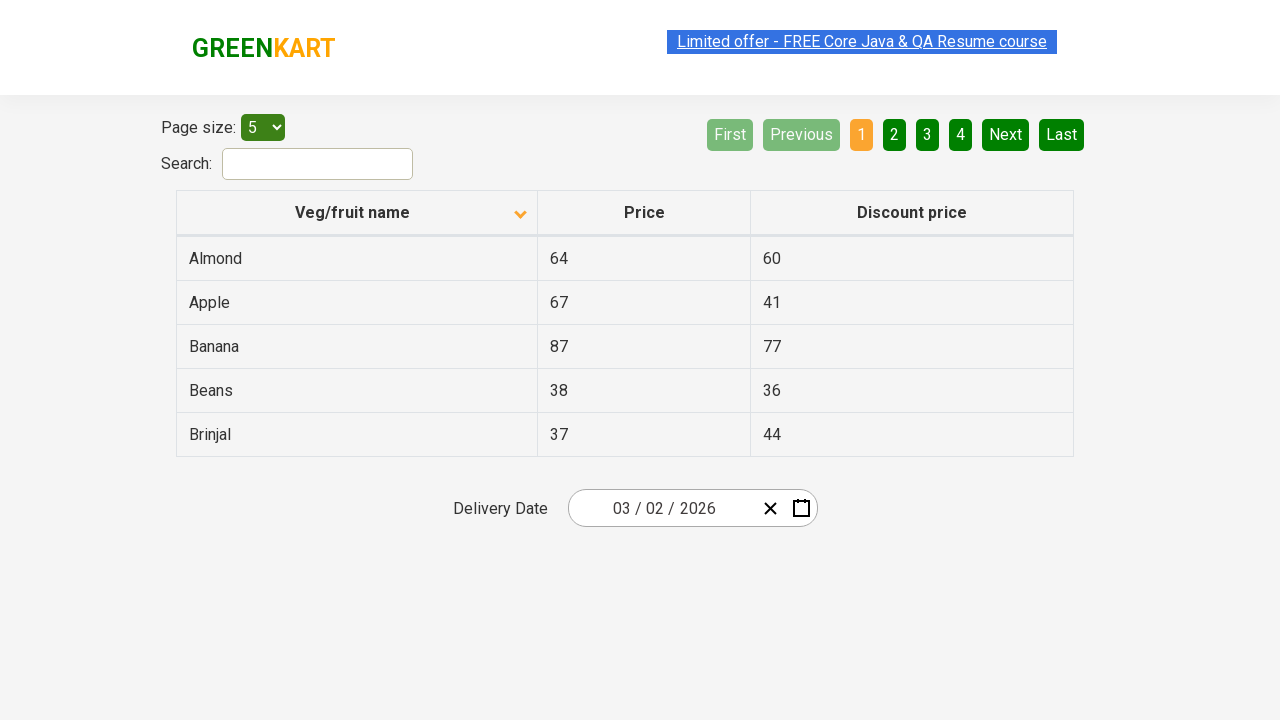

Retrieved all fruit/vegetable names from first column
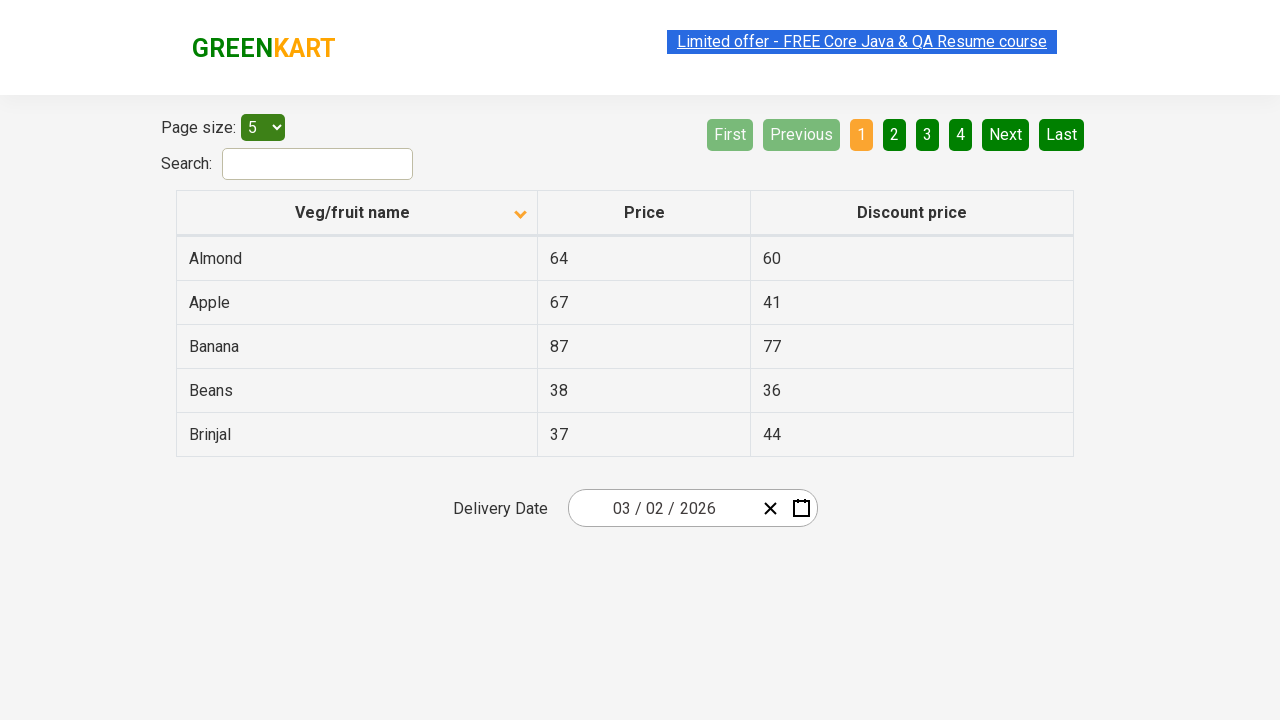

Extracted text content from all column elements
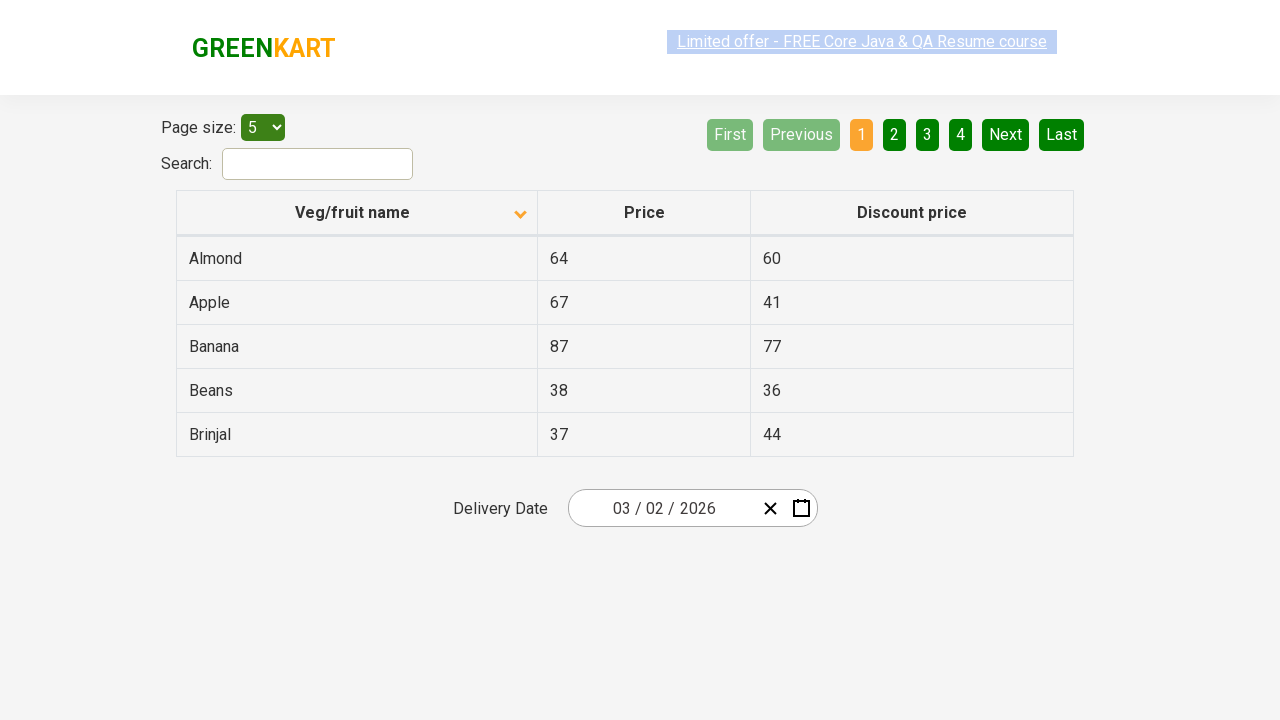

Created alphabetically sorted copy of names for comparison
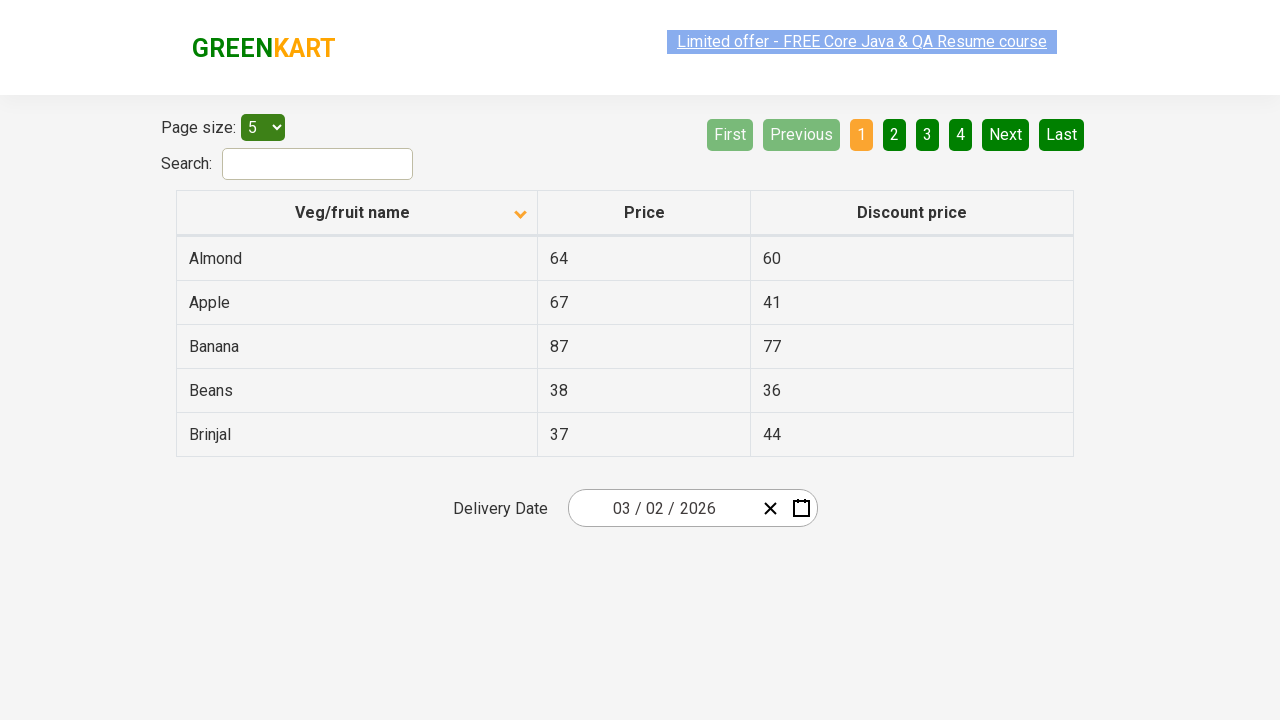

Verified that table names are sorted alphabetically
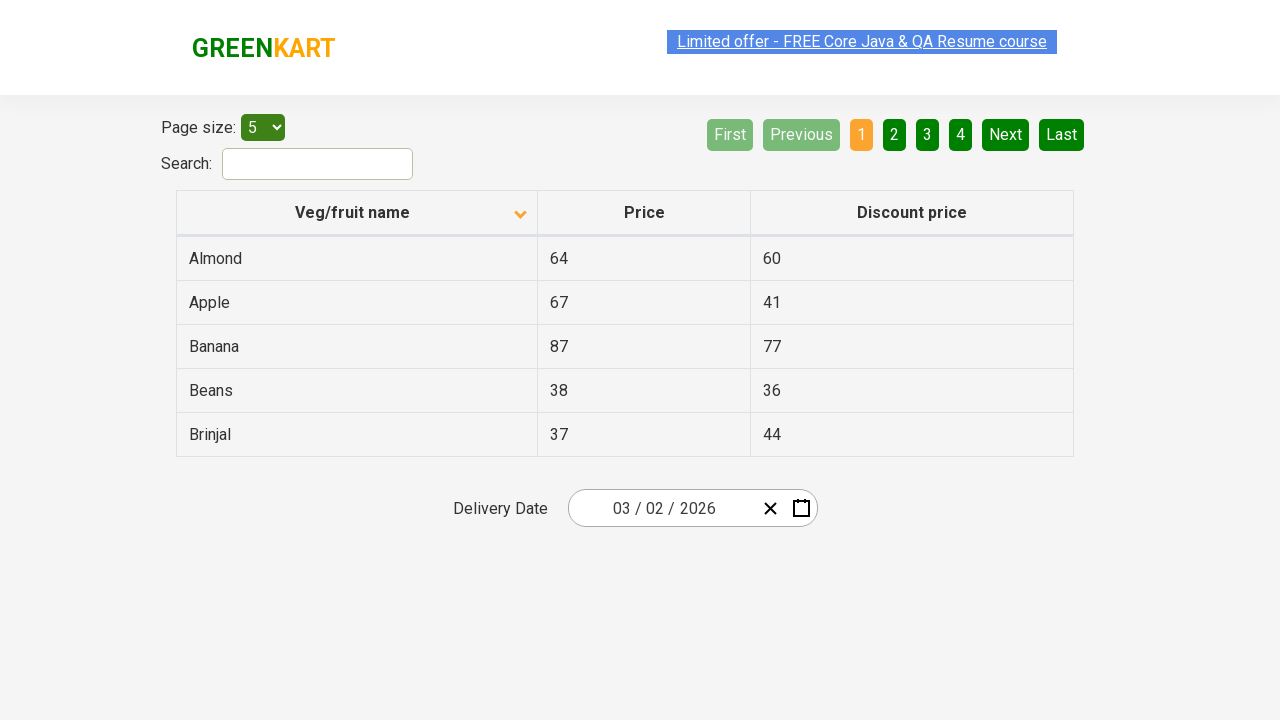

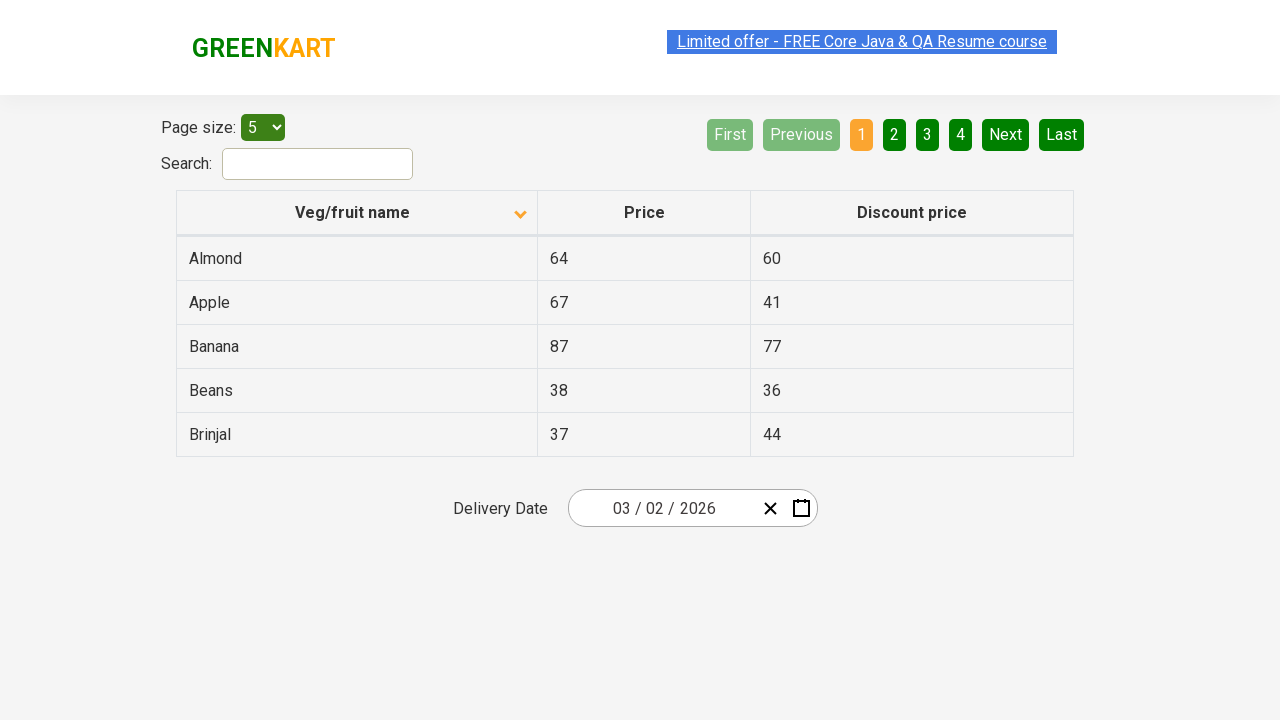